Tests window handling functionality by navigating to W3Schools, switching to an iframe, clicking a "Try it" button that opens a new window, capturing information from the new window, and then switching back to the main window.

Starting URL: https://www.w3schools.com/jsref/tryit.asp?filename=tryjsref_win_open

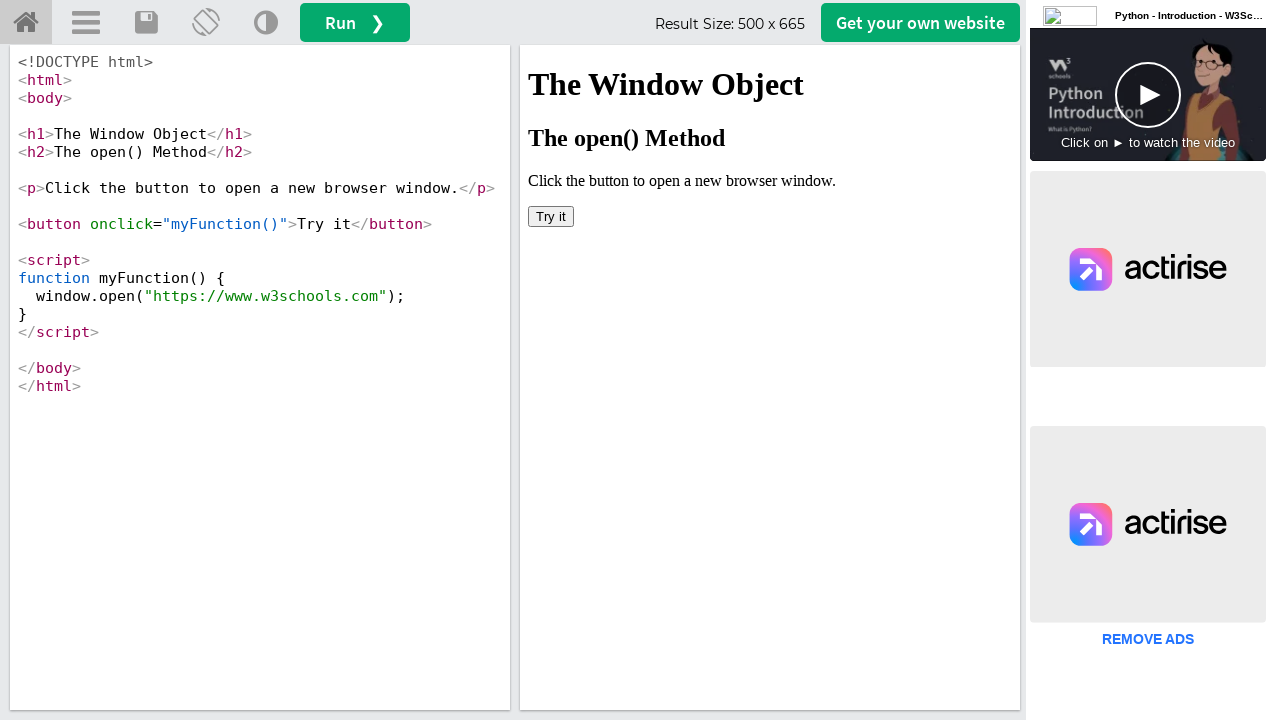

Waited for W3Schools page to load
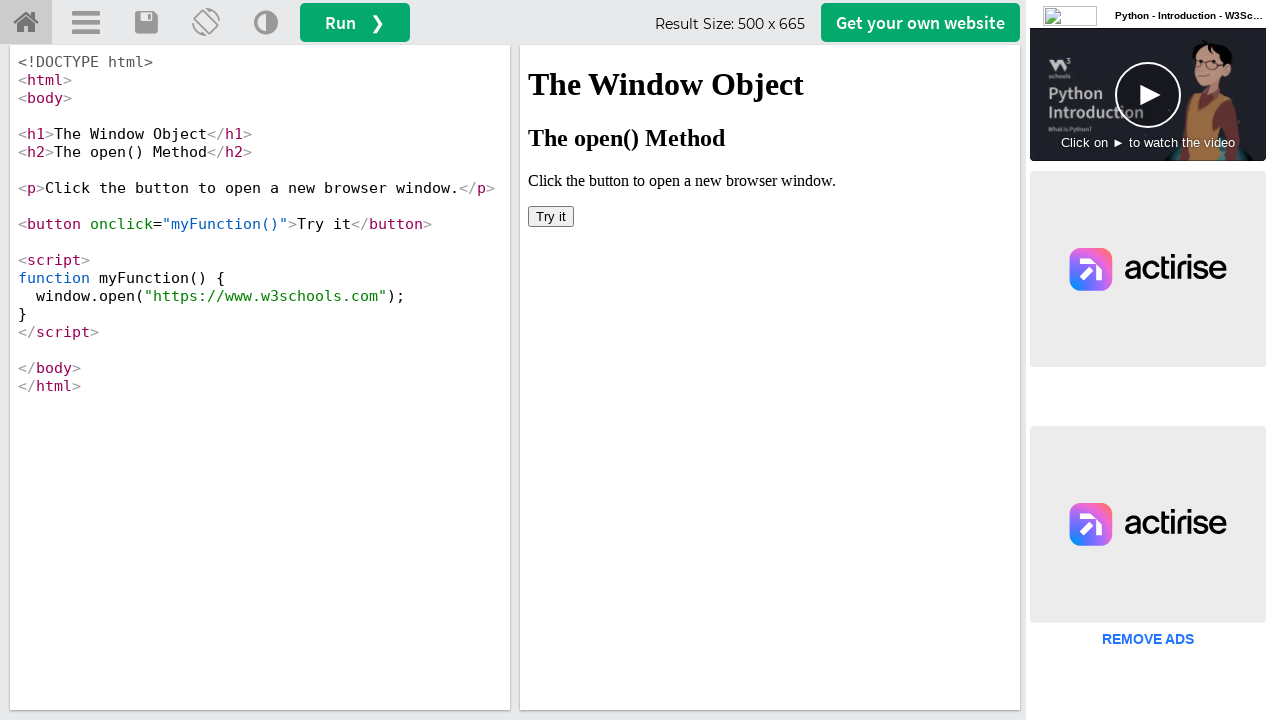

Located the demo iframe
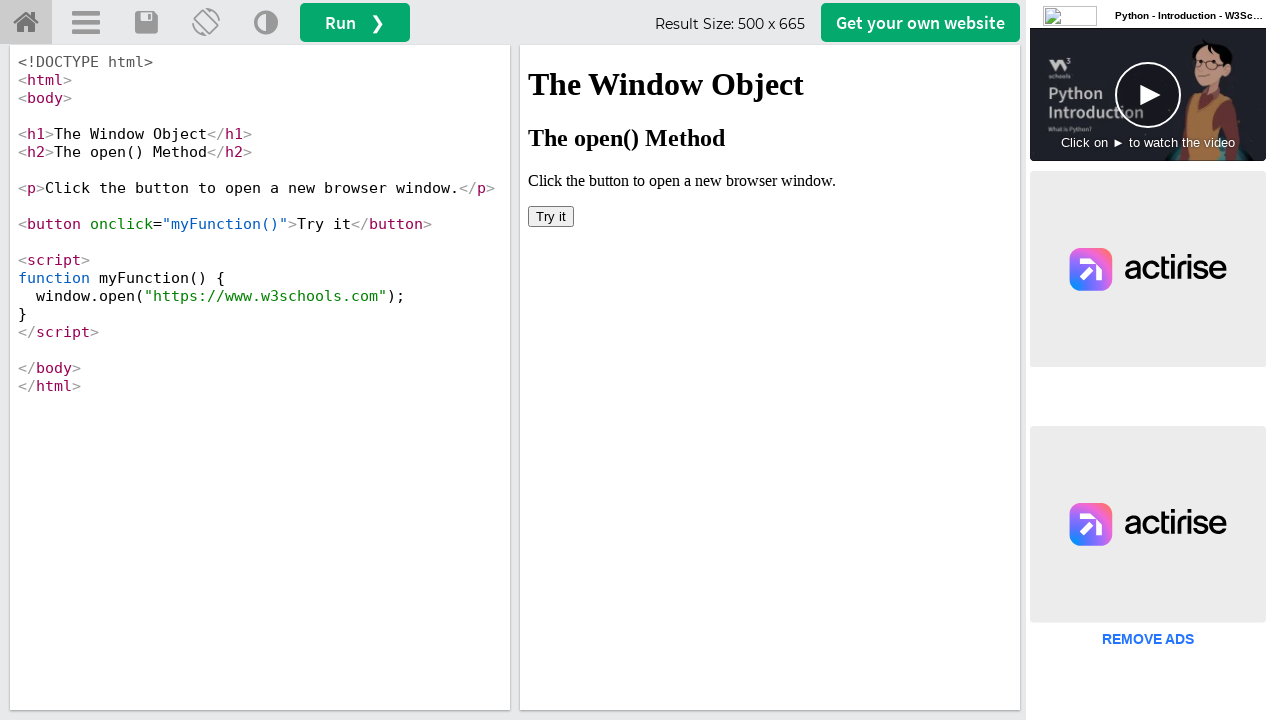

Checked button enabled status: True
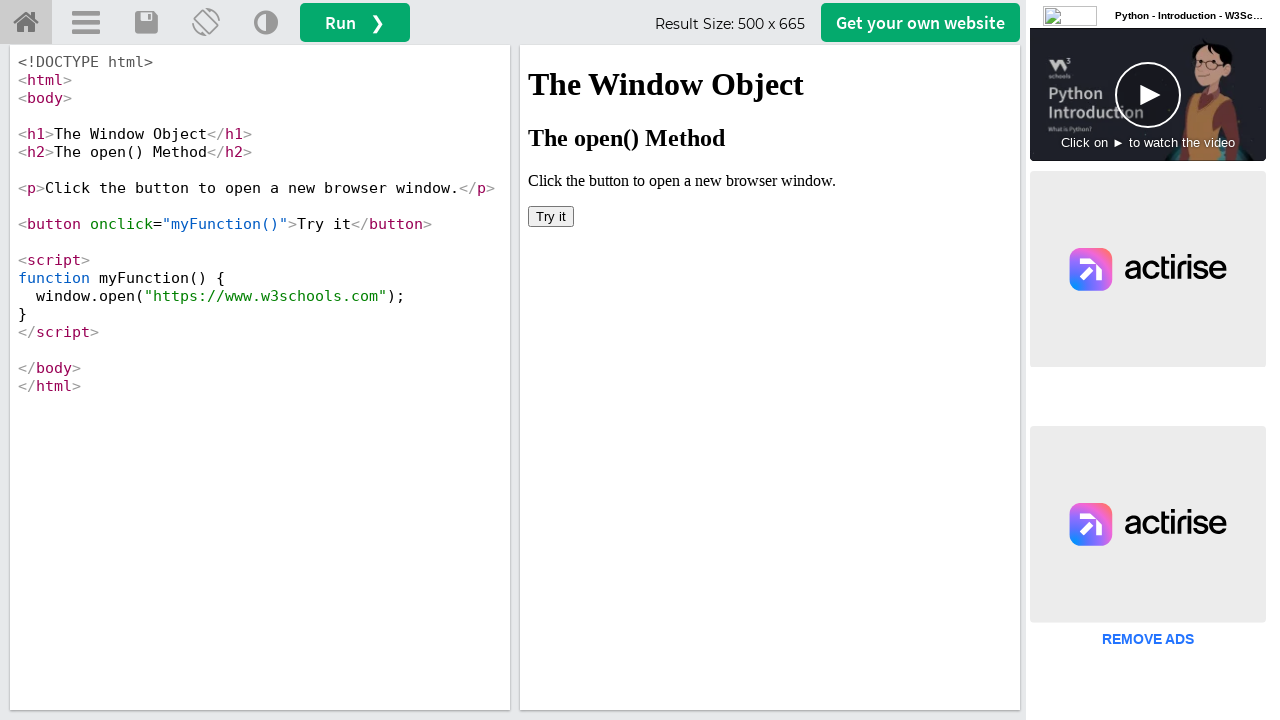

Clicked 'Try it' button, new window opened at (551, 216) on #iframeResult >> internal:control=enter-frame >> button:has-text('Try it')
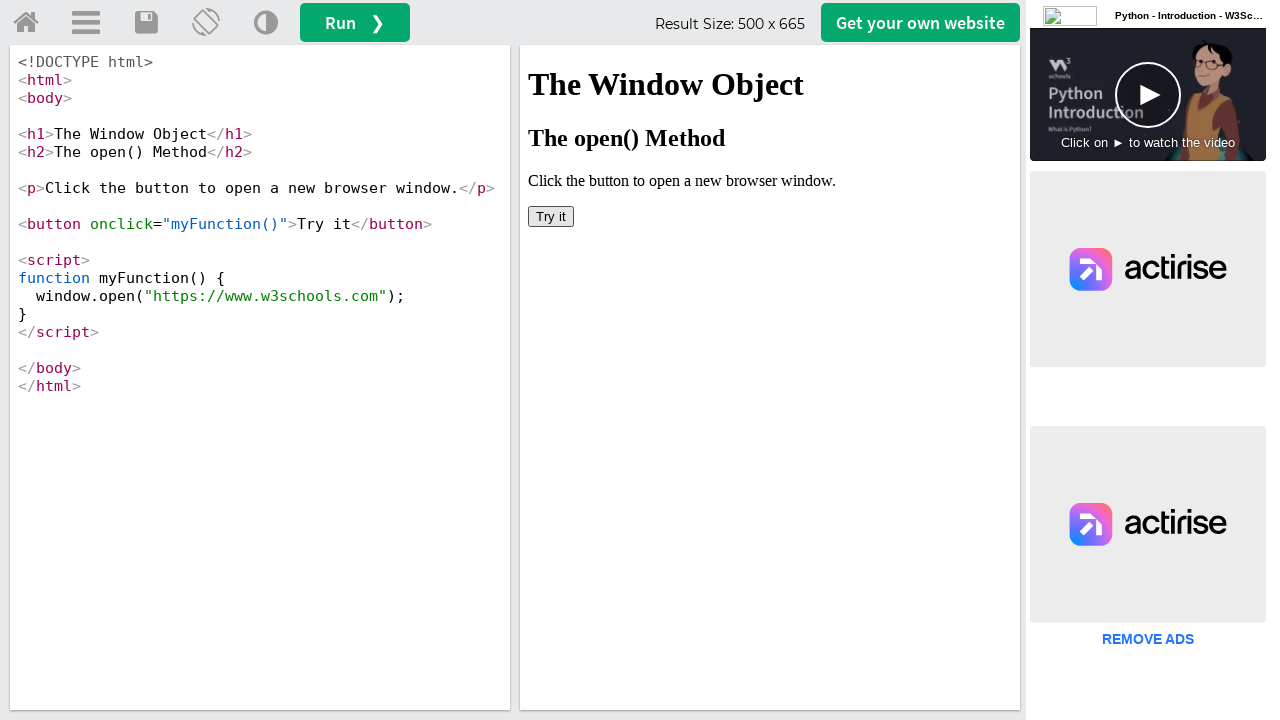

Captured new window reference
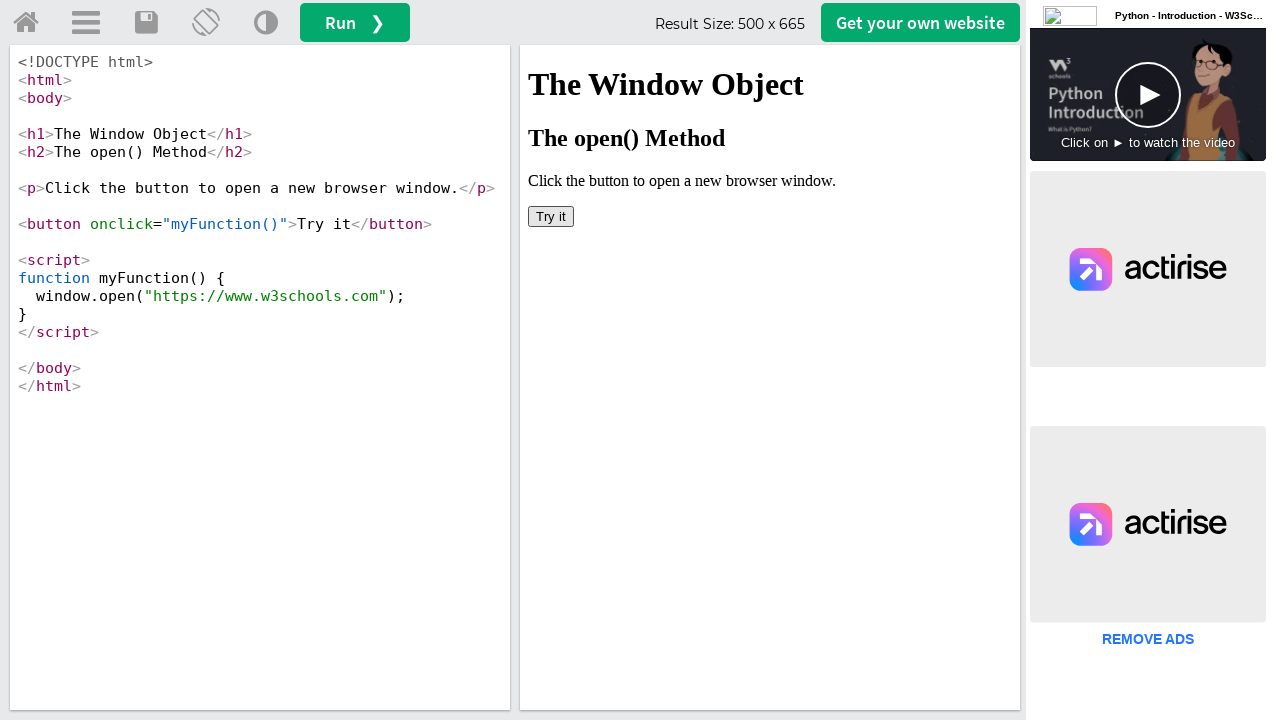

New window loaded successfully
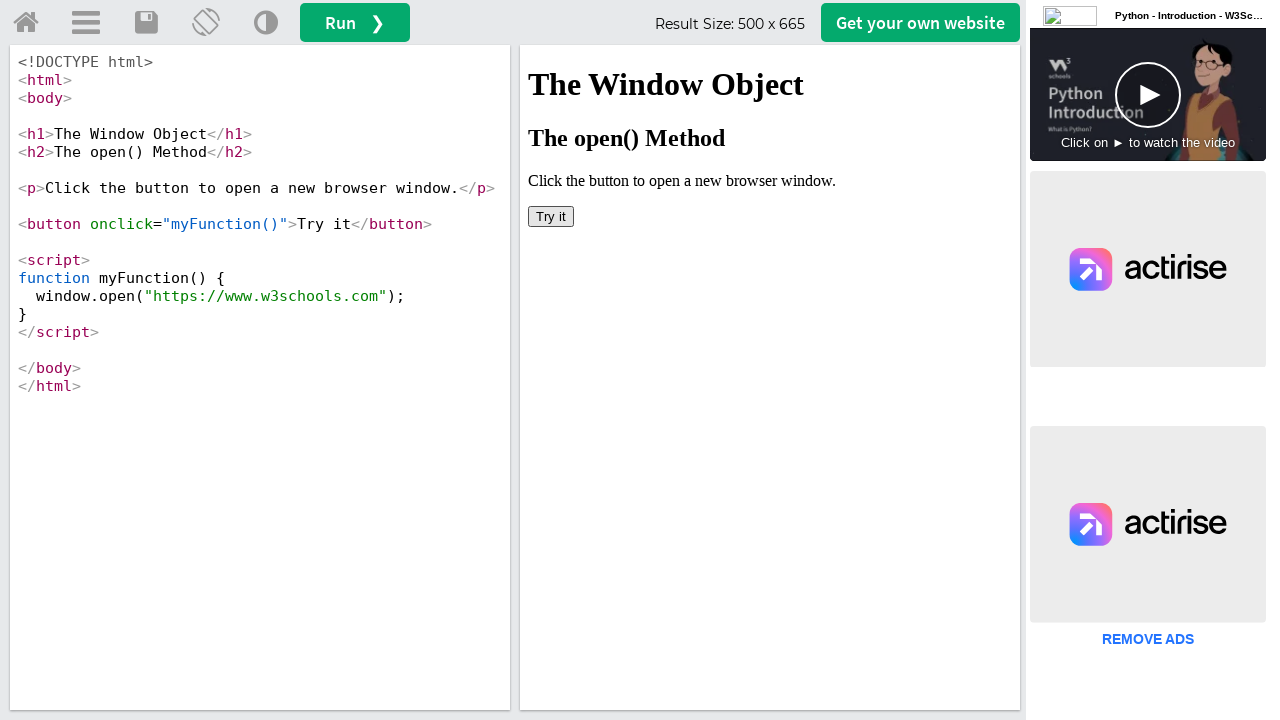

Retrieved new window URL: https://www.w3schools.com/
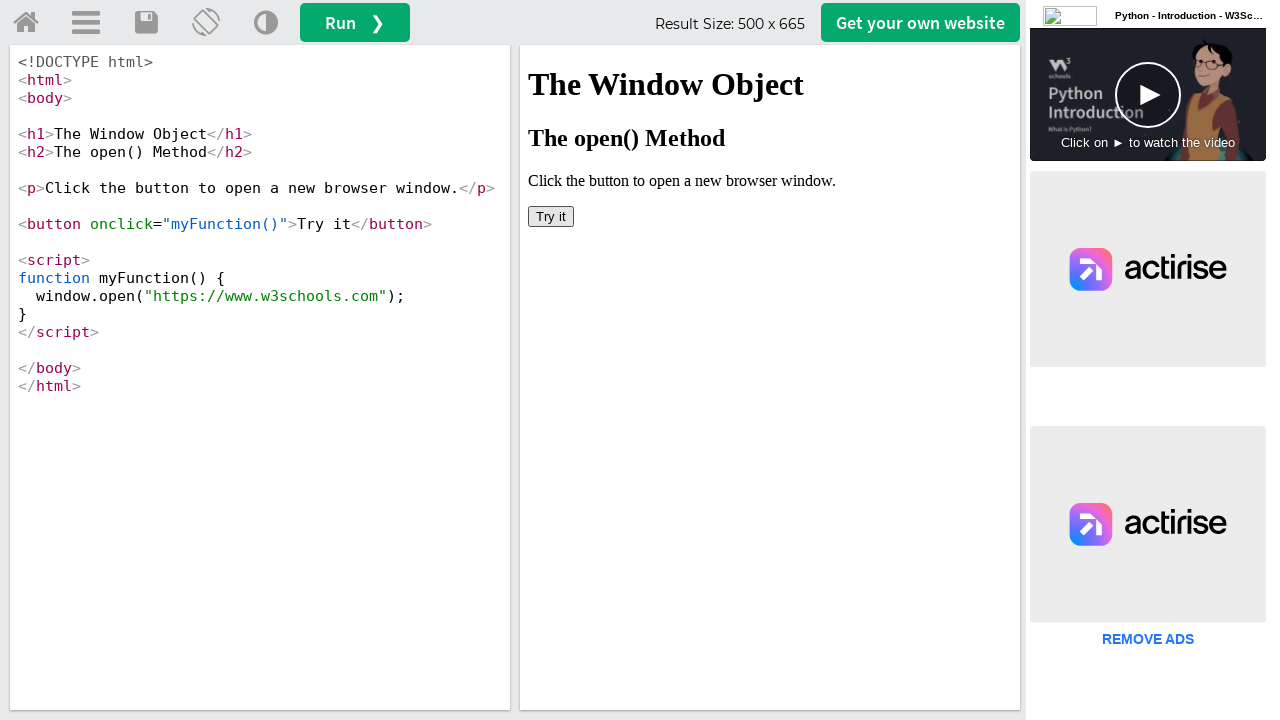

Retrieved page title: Learn to Code
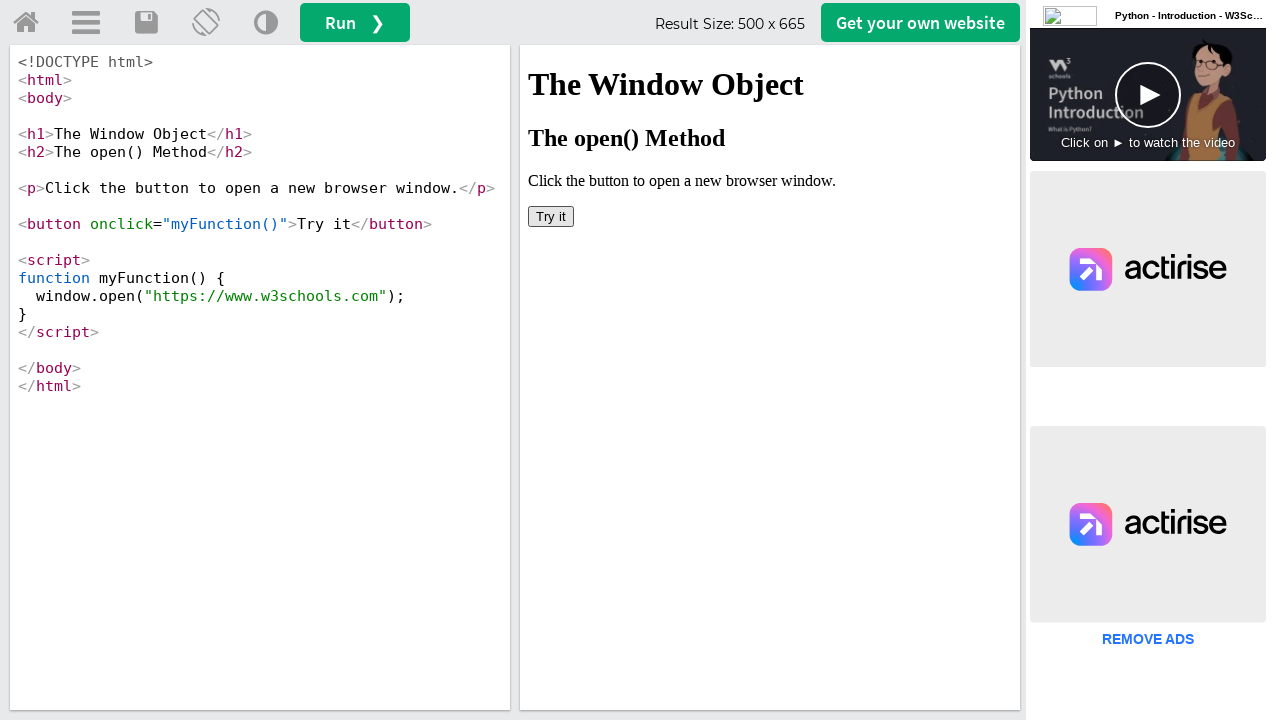

Closed the new window
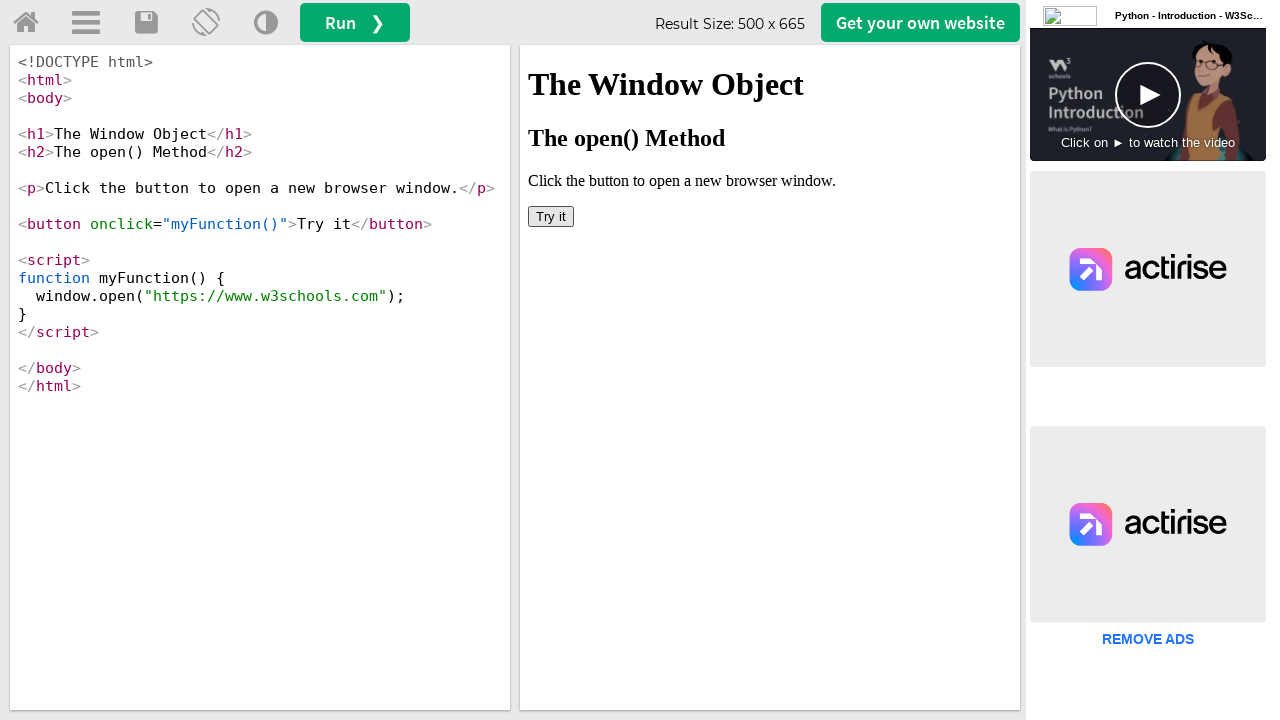

Switched back to main W3Schools window
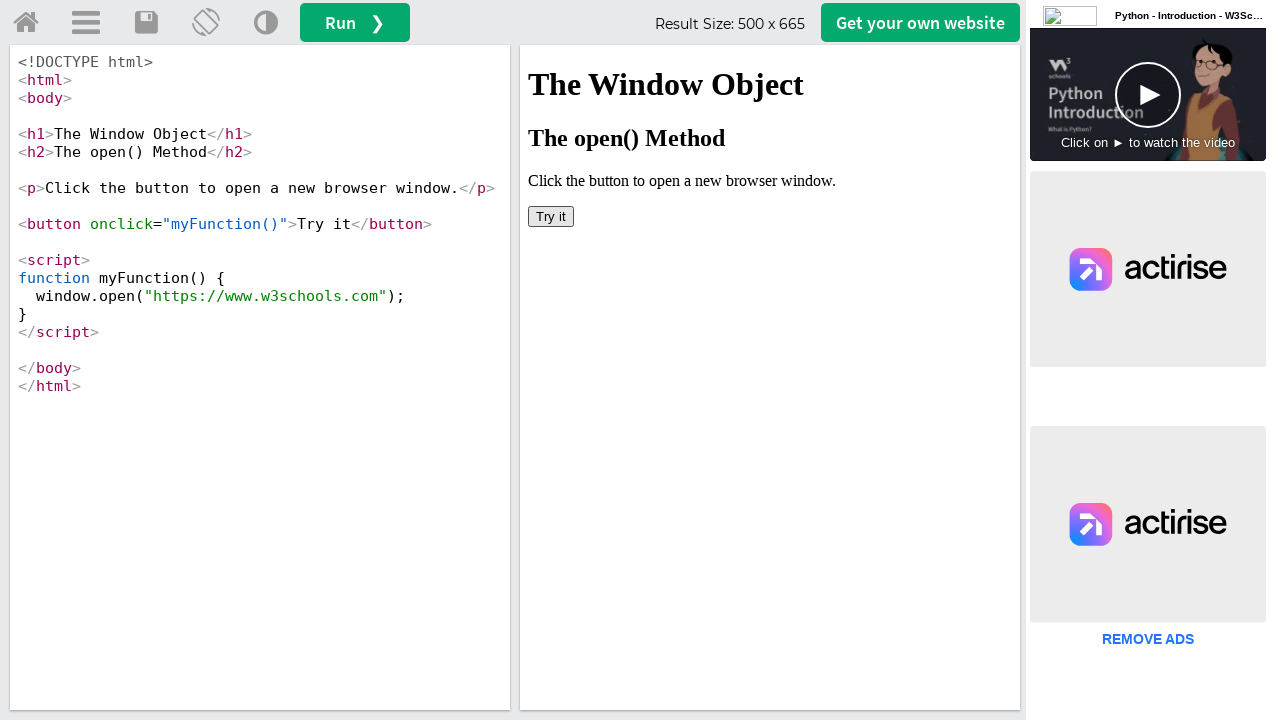

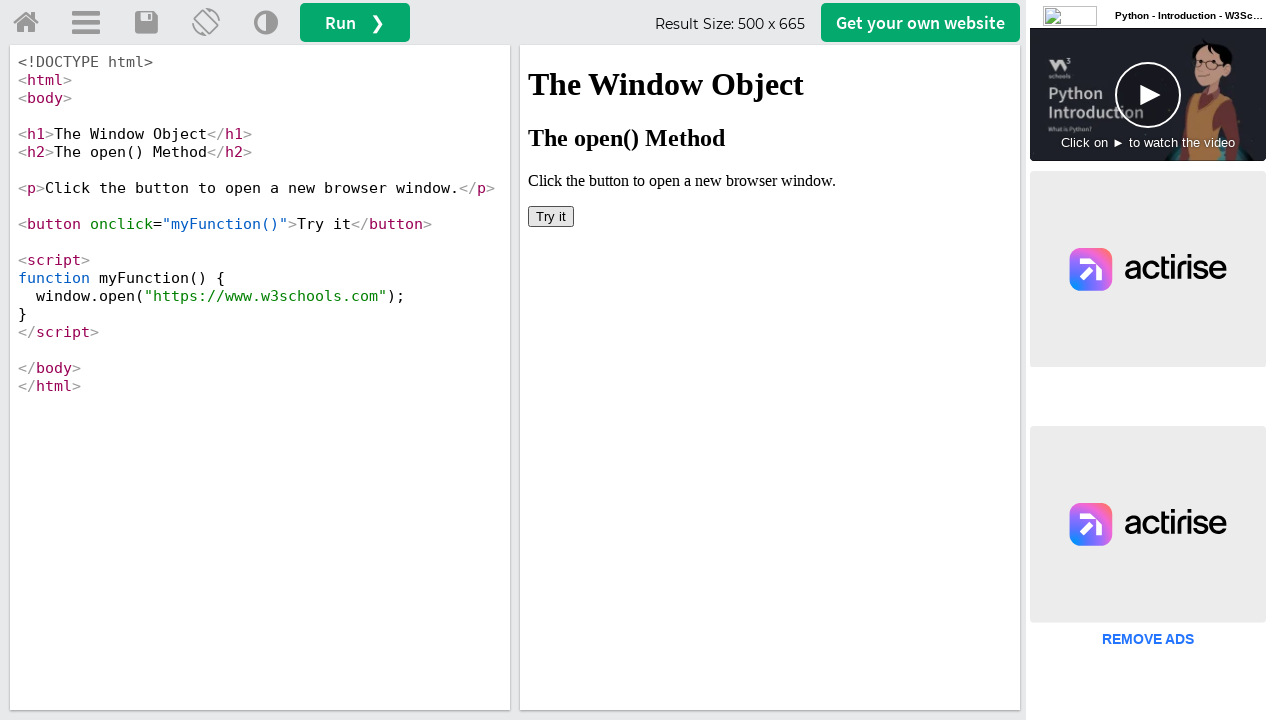